Tests JavaScript prompt alerts by clicking a button, entering text in the prompt, accepting it, then clicking again and dismissing

Starting URL: http://the-internet.herokuapp.com/javascript_alerts

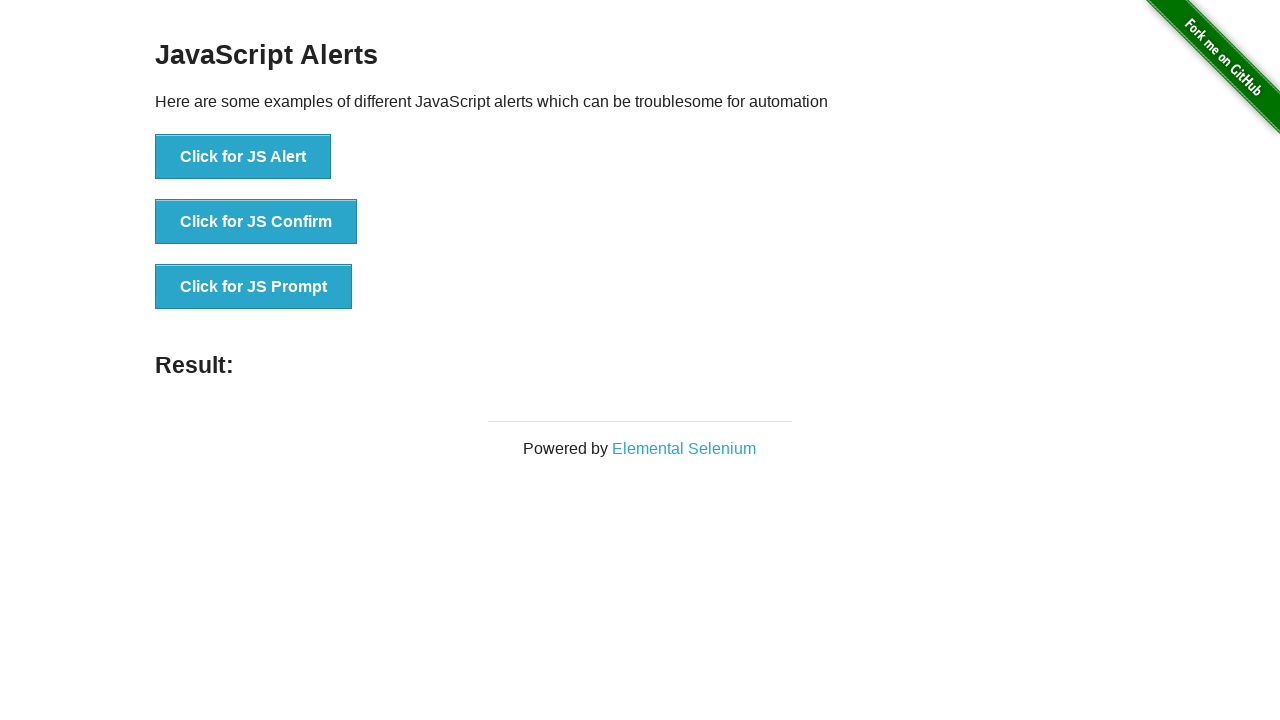

Waited for JS Prompt button to load
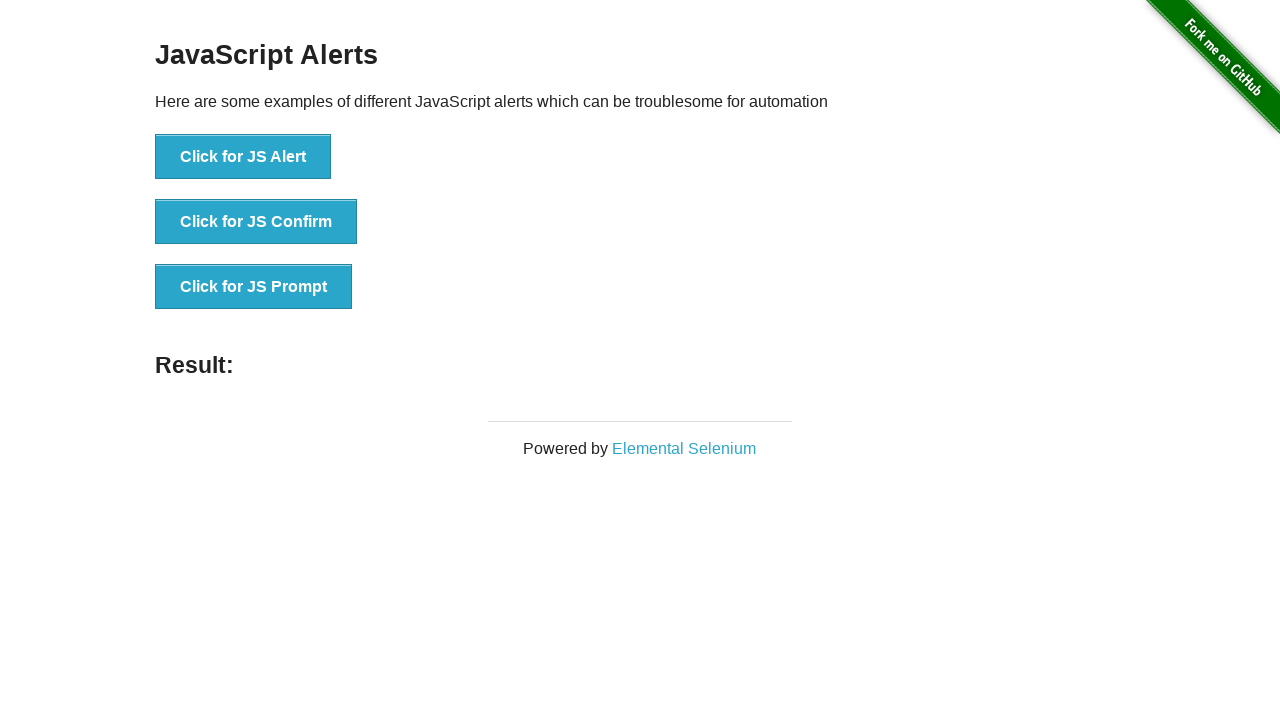

Set up dialog handler to accept first prompt with text 'Hello Selenium!'
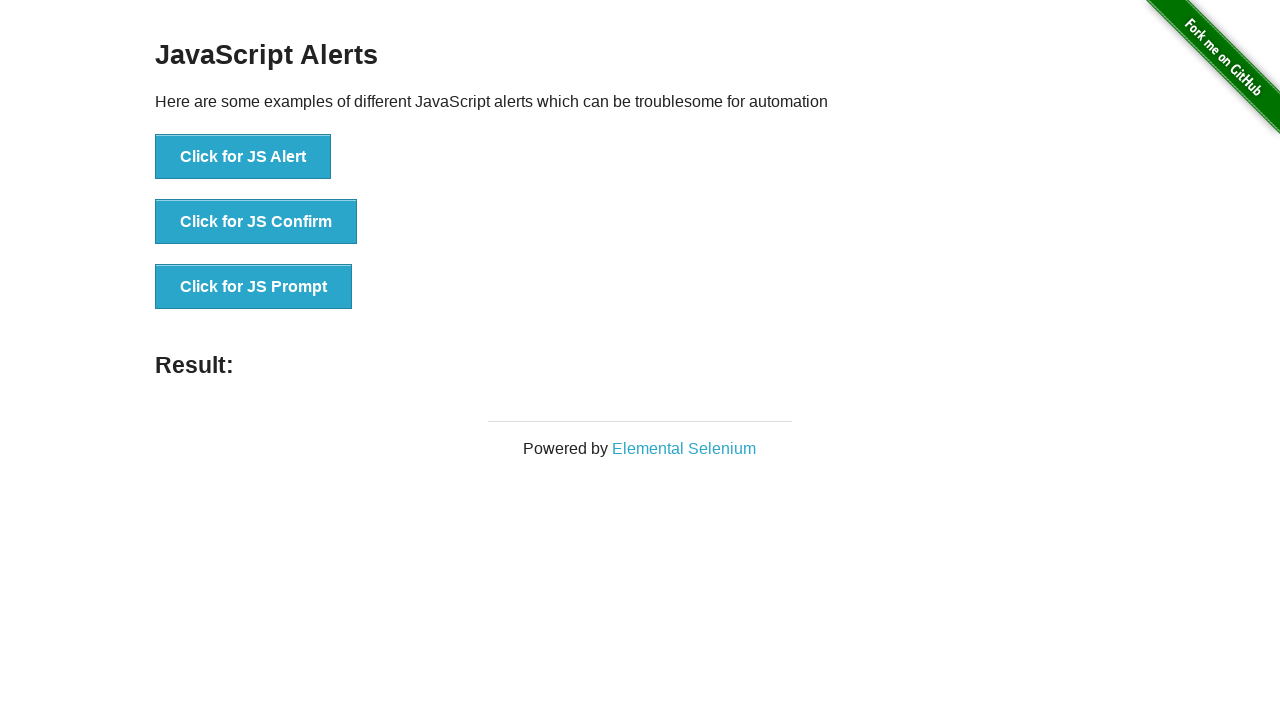

Clicked JS Prompt button at (254, 287) on xpath=//button[contains(text(),'Click for JS Prompt')]
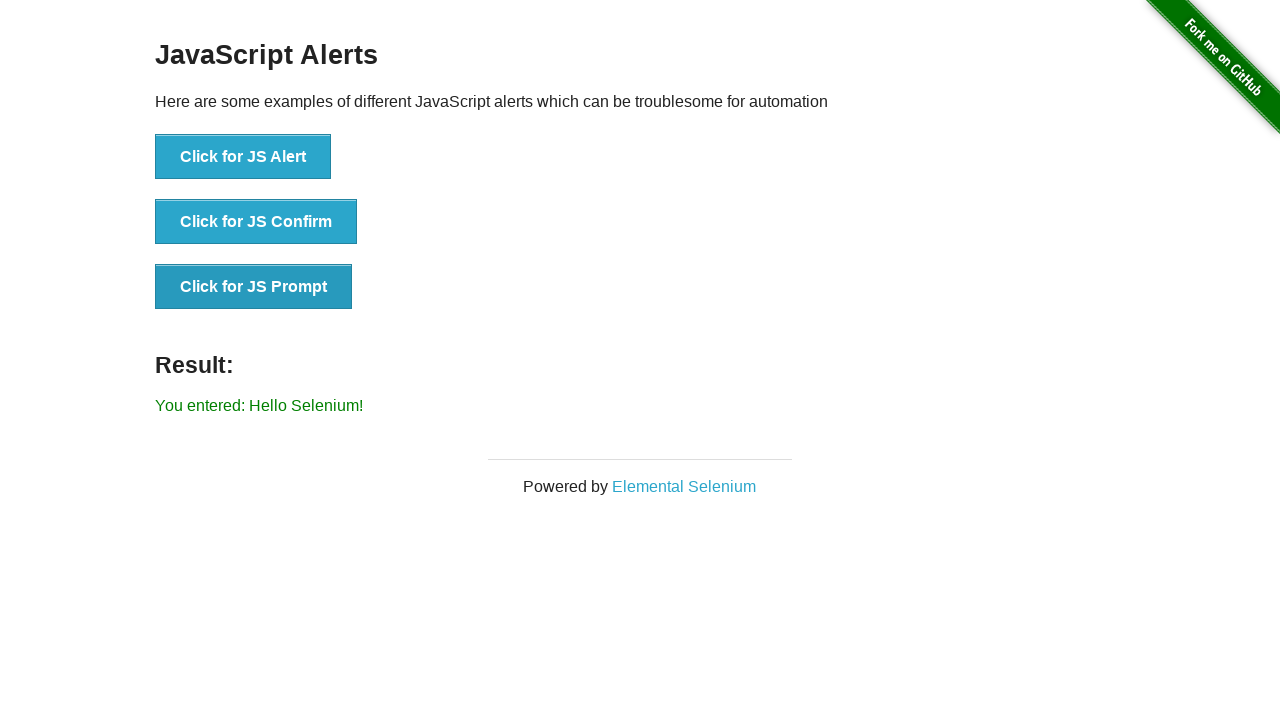

Waited for result element to update after accepting first prompt
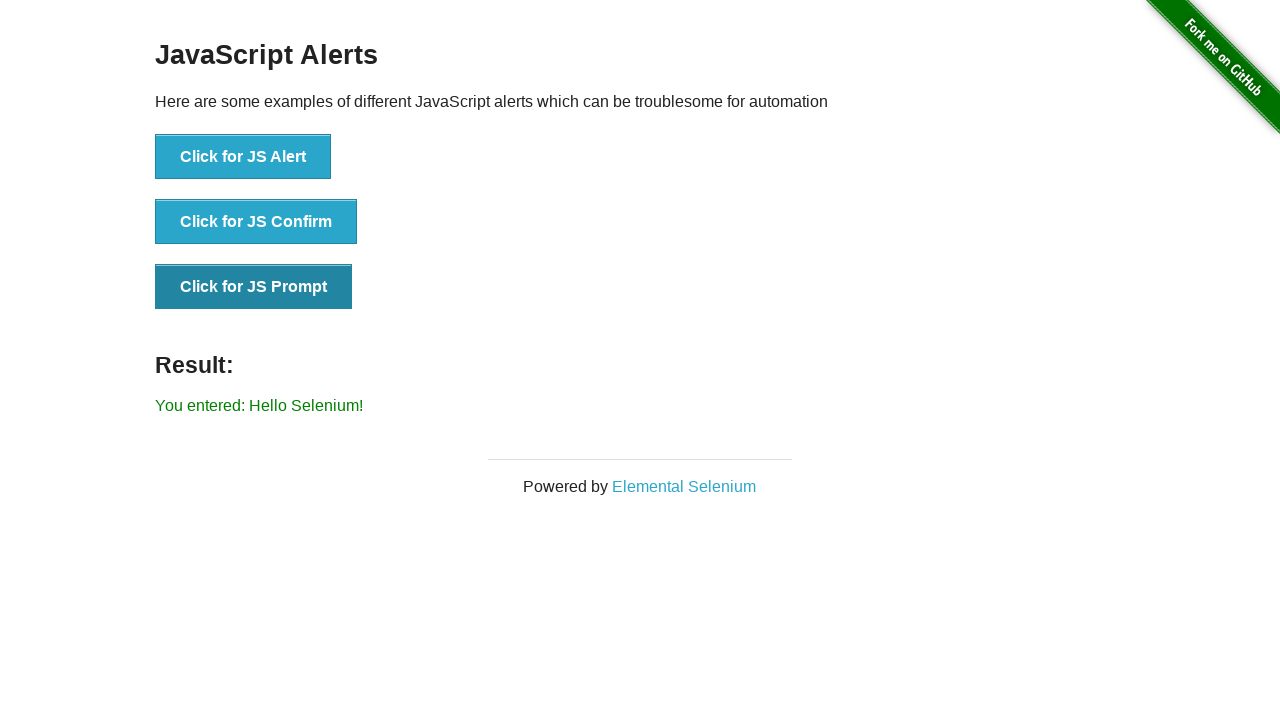

Set up dialog handler to dismiss second prompt
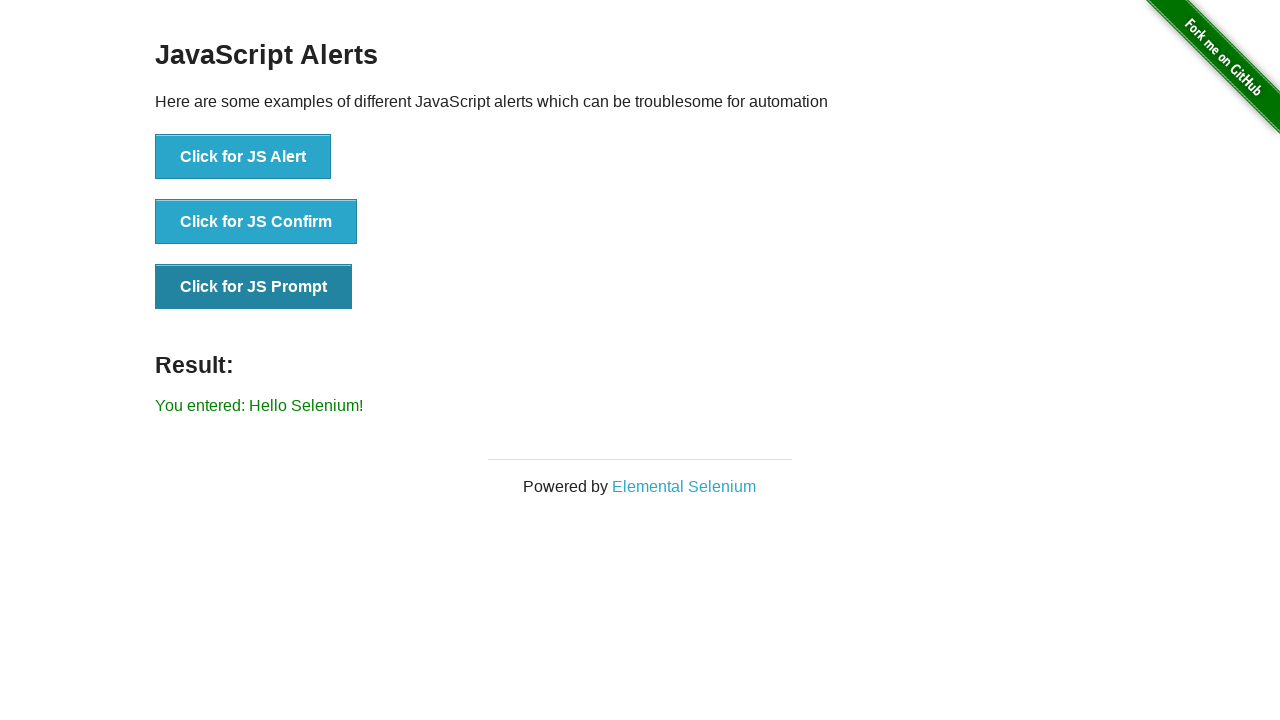

Clicked JS Prompt button again at (254, 287) on xpath=//button[contains(text(),'Click for JS Prompt')]
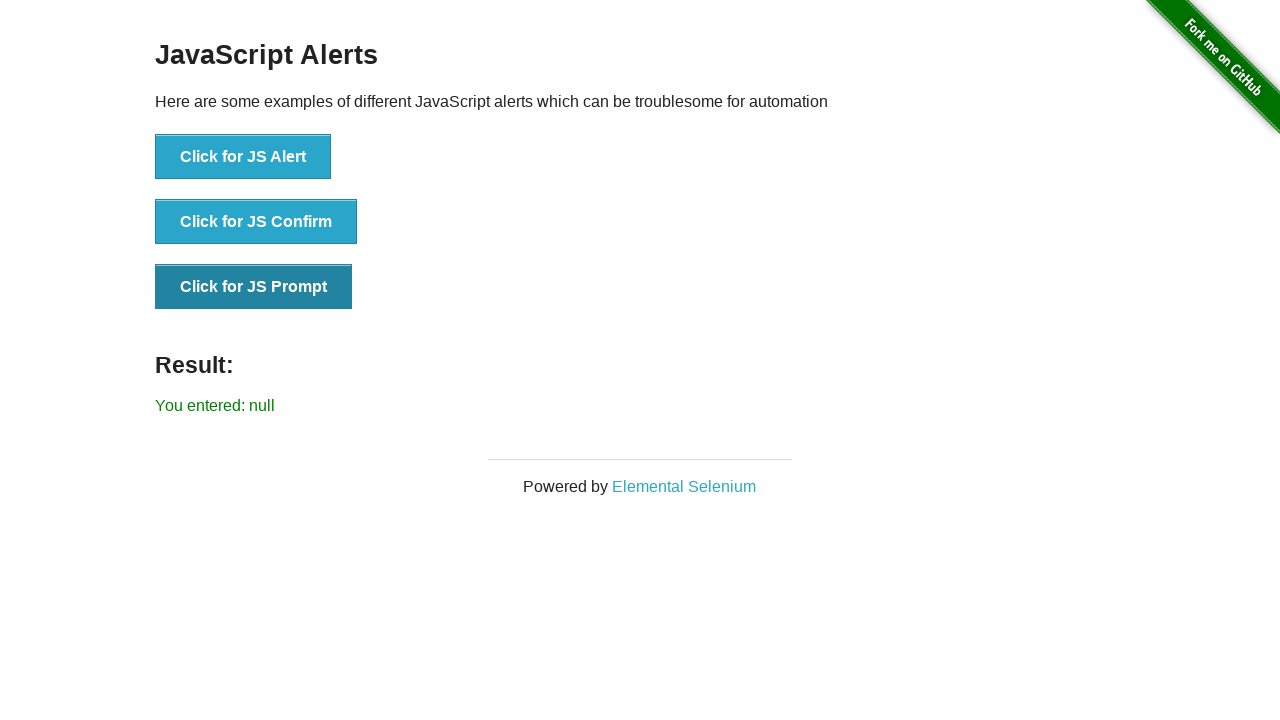

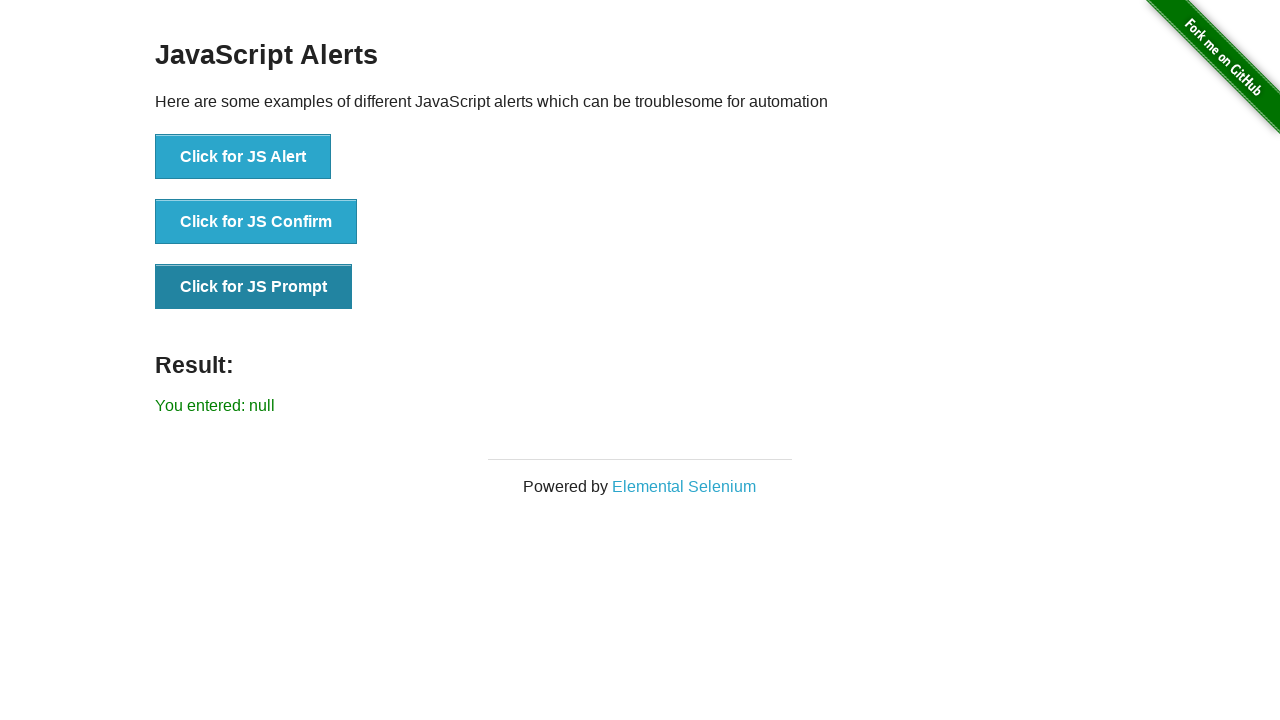